Navigates to Rahul Shetty Academy website and verifies the page title is accessible

Starting URL: https://rahulshettyacademy.com

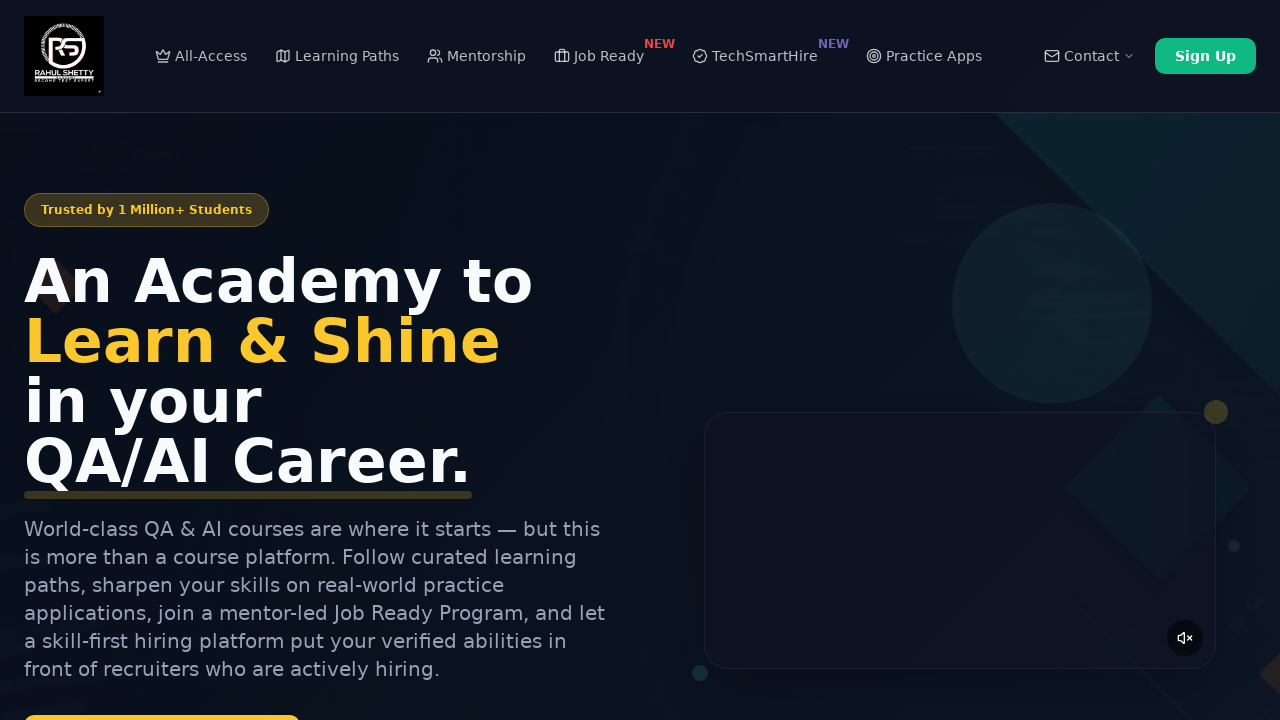

Retrieved page title from Rahul Shetty Academy website
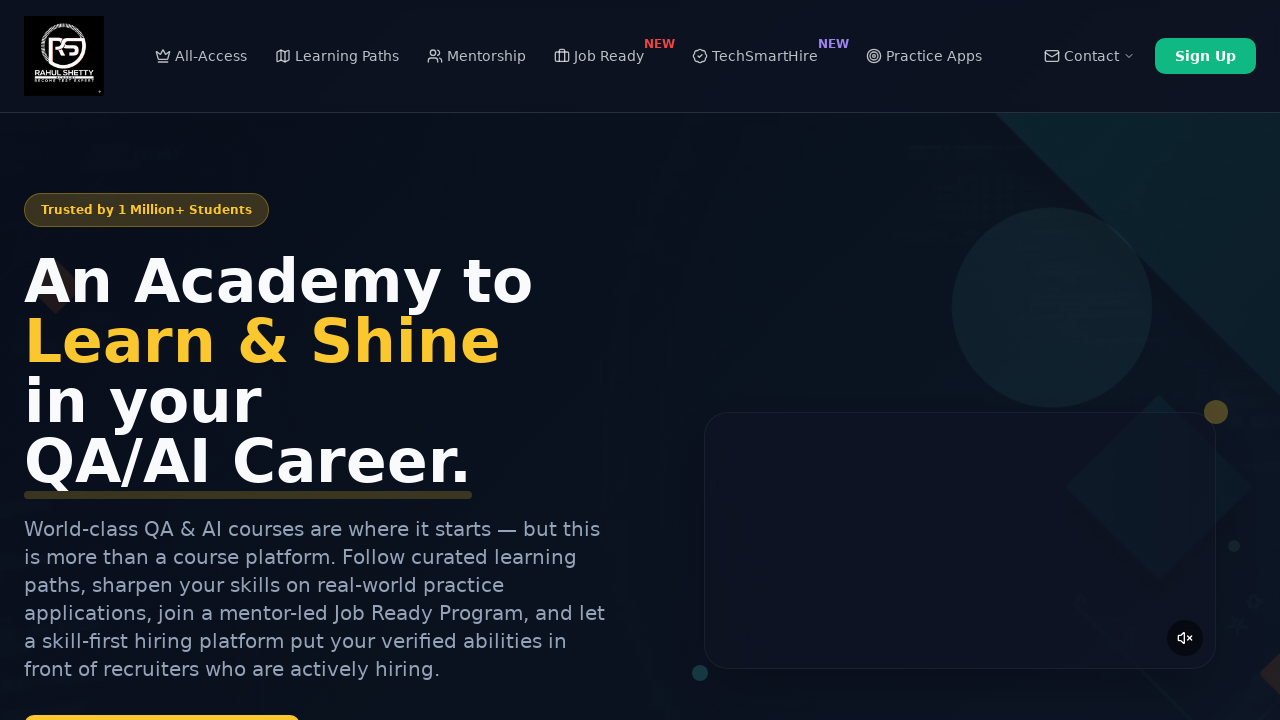

Printed page title to console
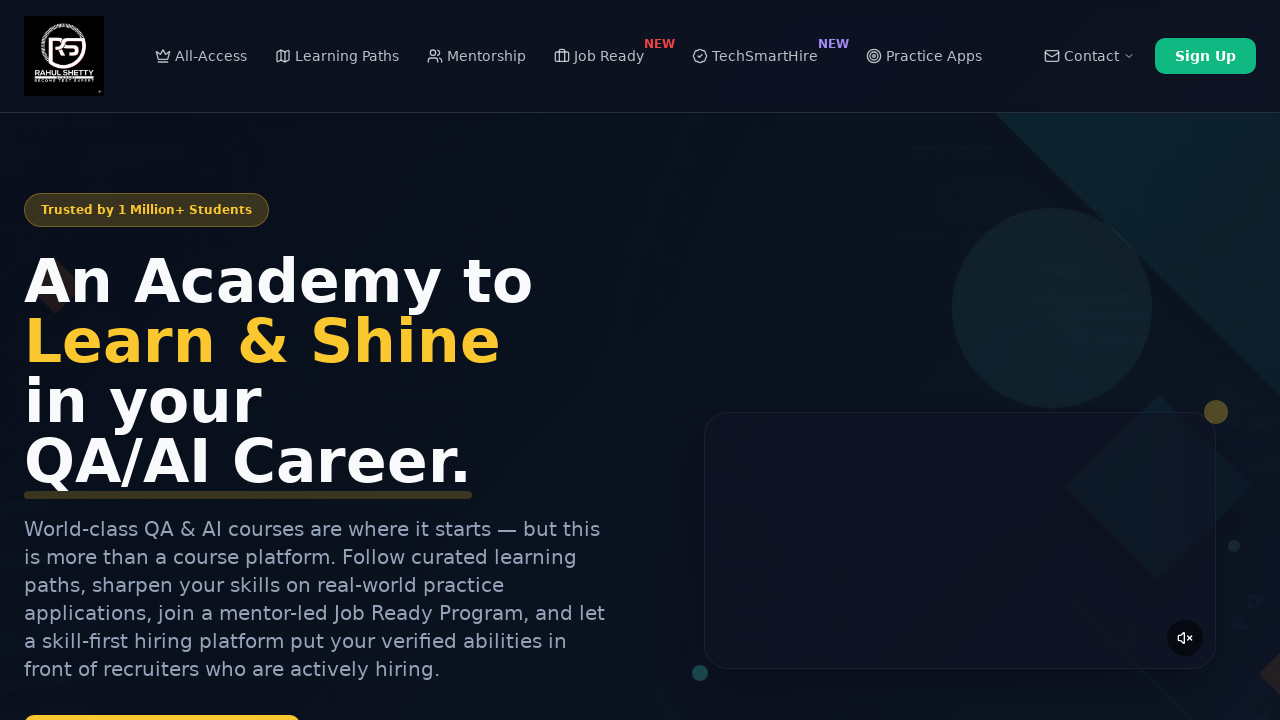

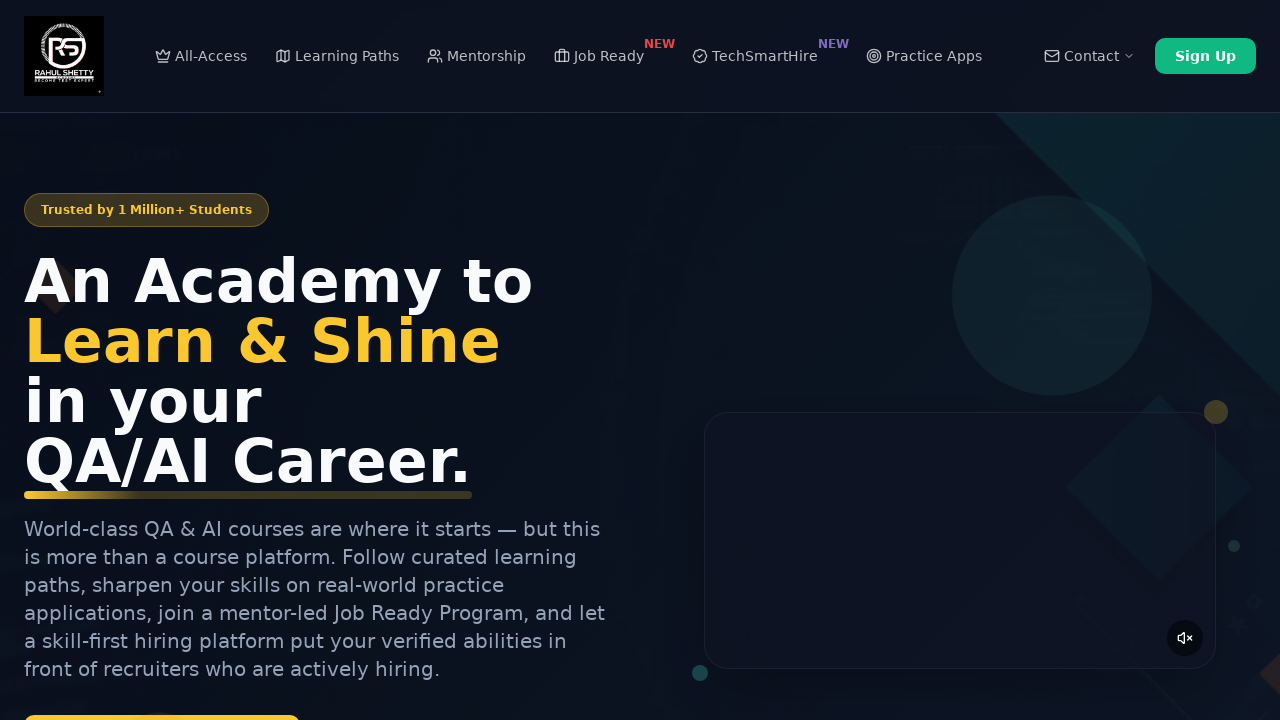